Tests W3Schools search functionality by searching for "Java Tutorial" and verifying the search results.

Starting URL: https://www.w3schools.com/

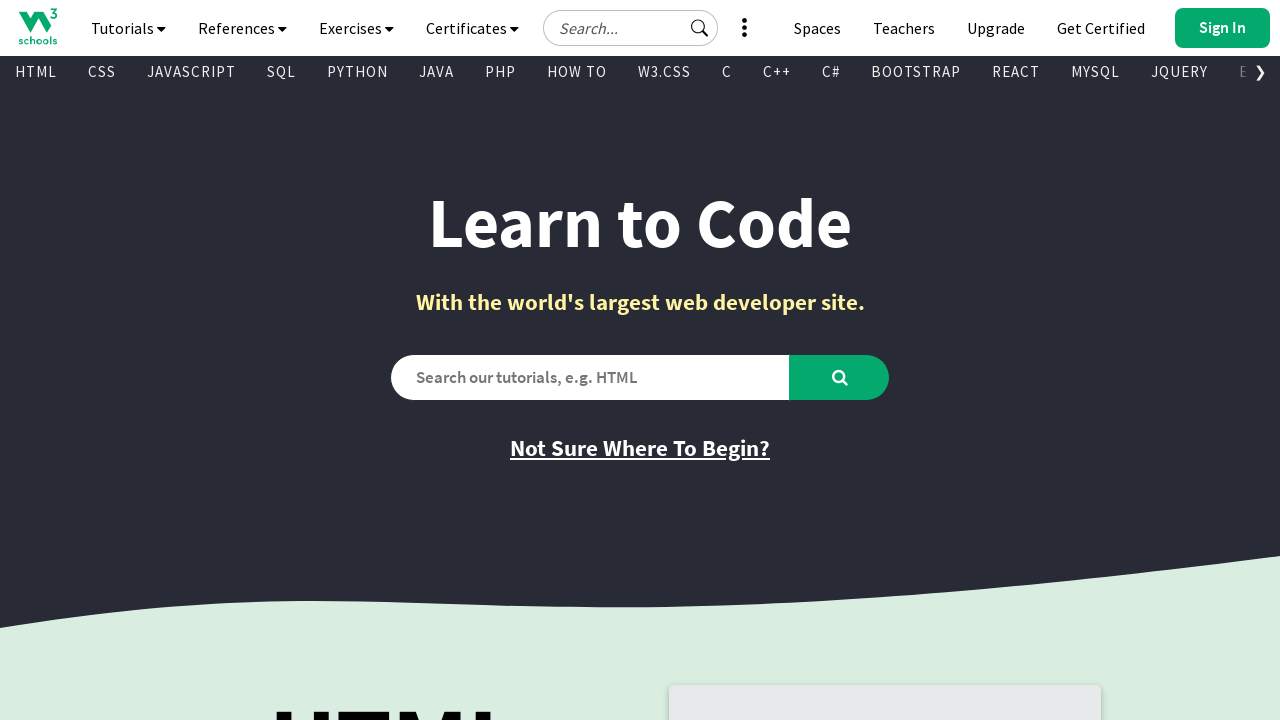

Filled search box with 'Java Tutorial' on #search2
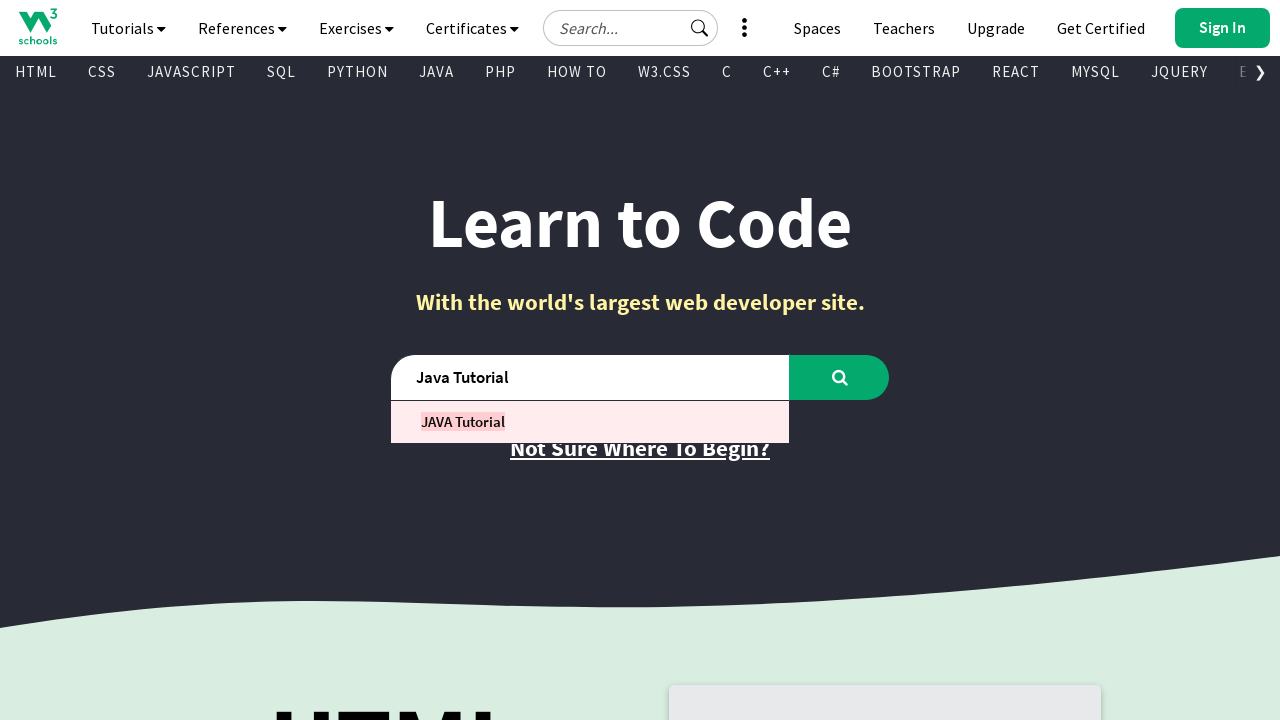

Clicked search button to search for Java Tutorial at (840, 377) on #learntocode_searchbtn
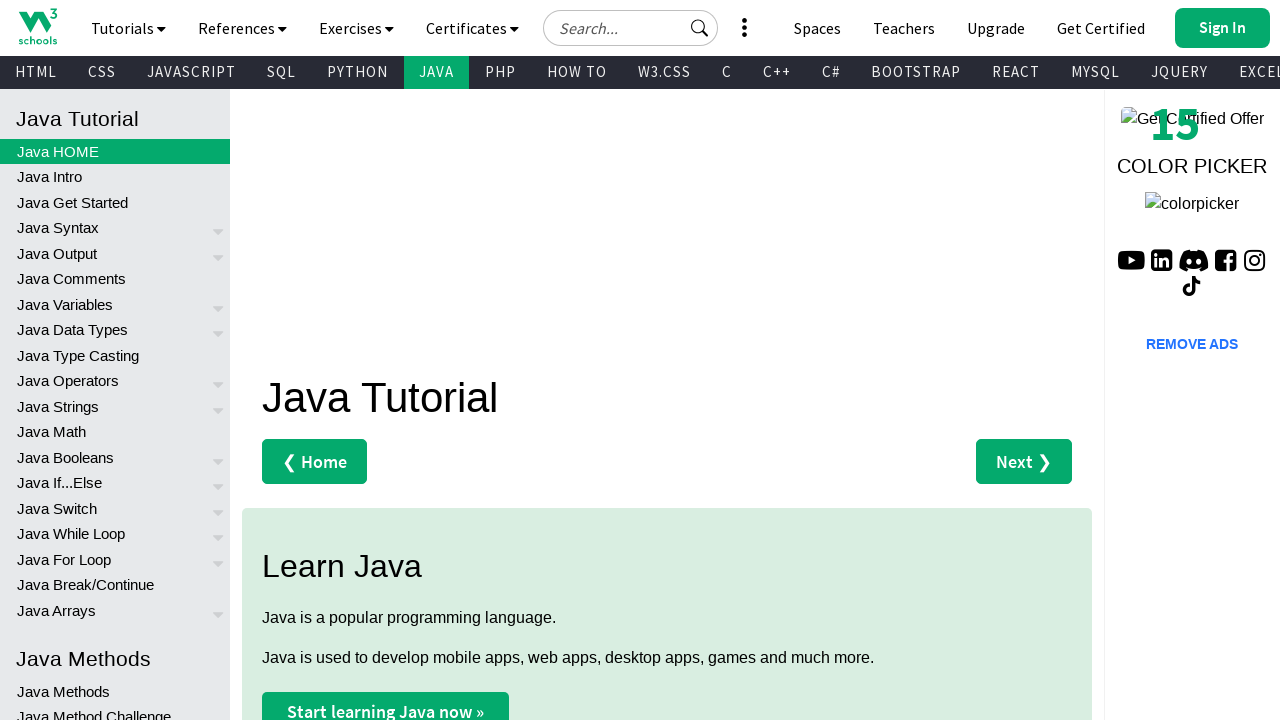

Search results loaded and verified
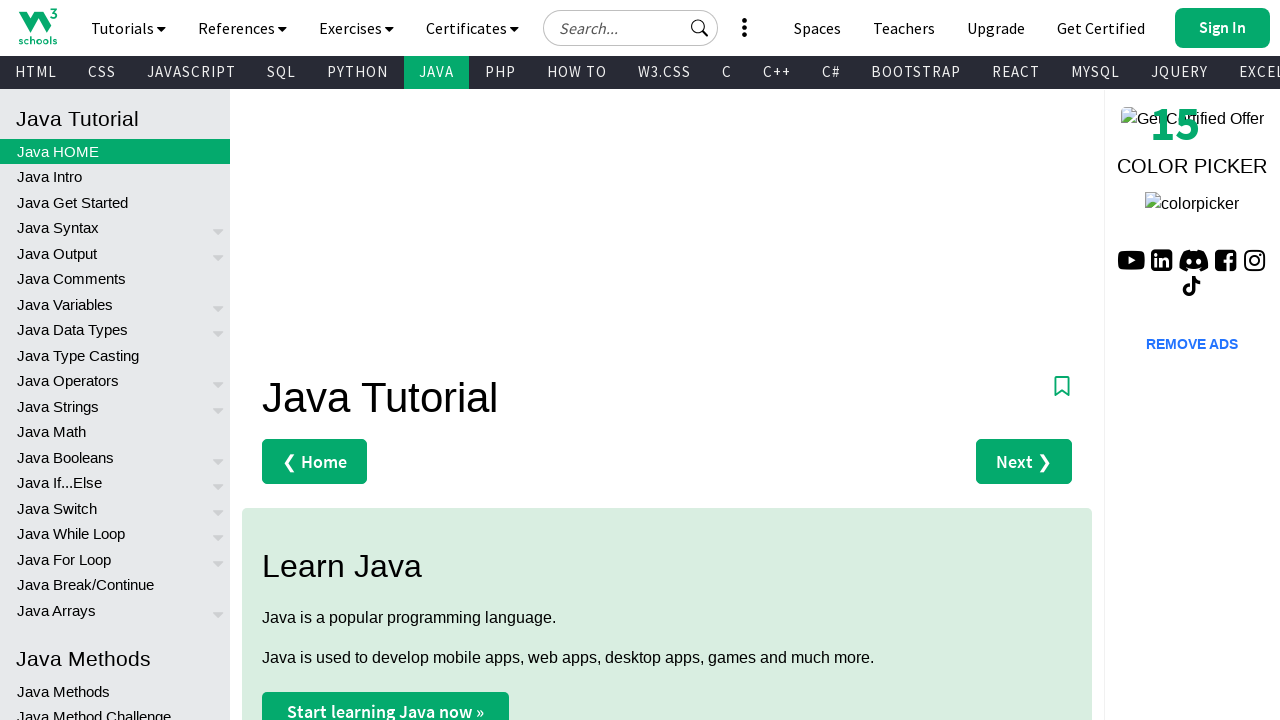

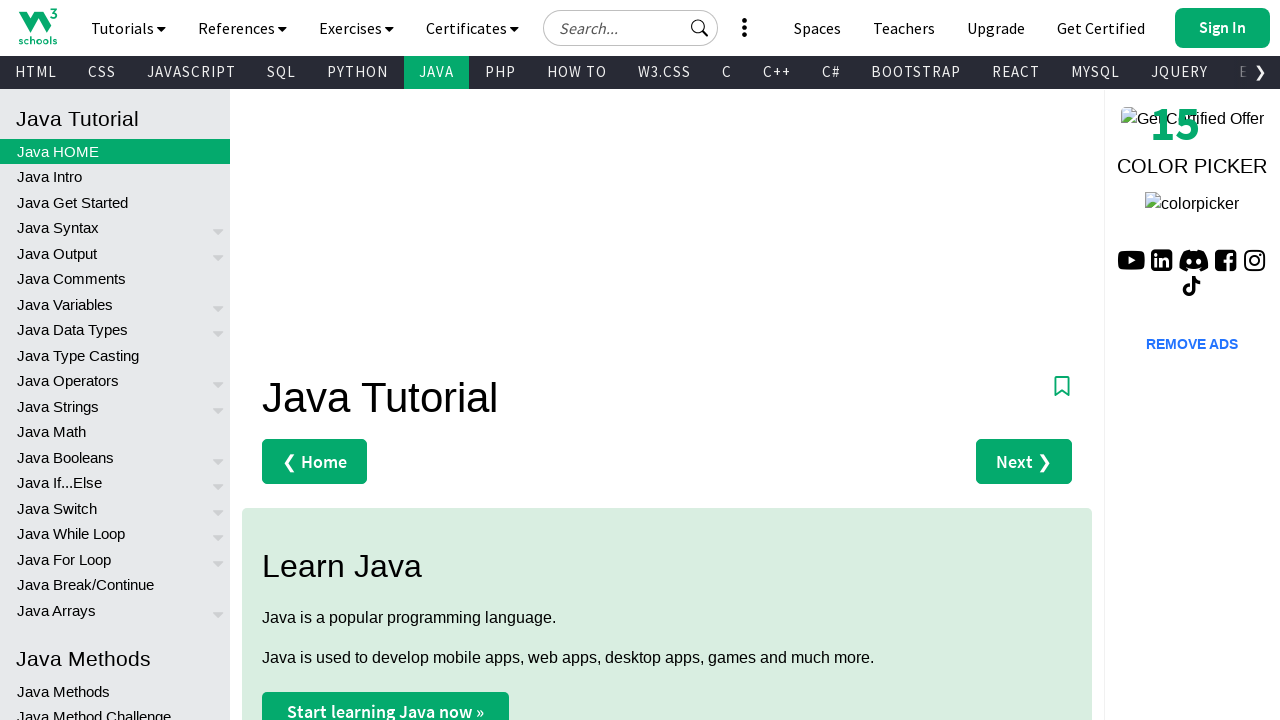